Validates that the email field does not accept invalid email format

Starting URL: https://demoqa.com/automation-practice-form

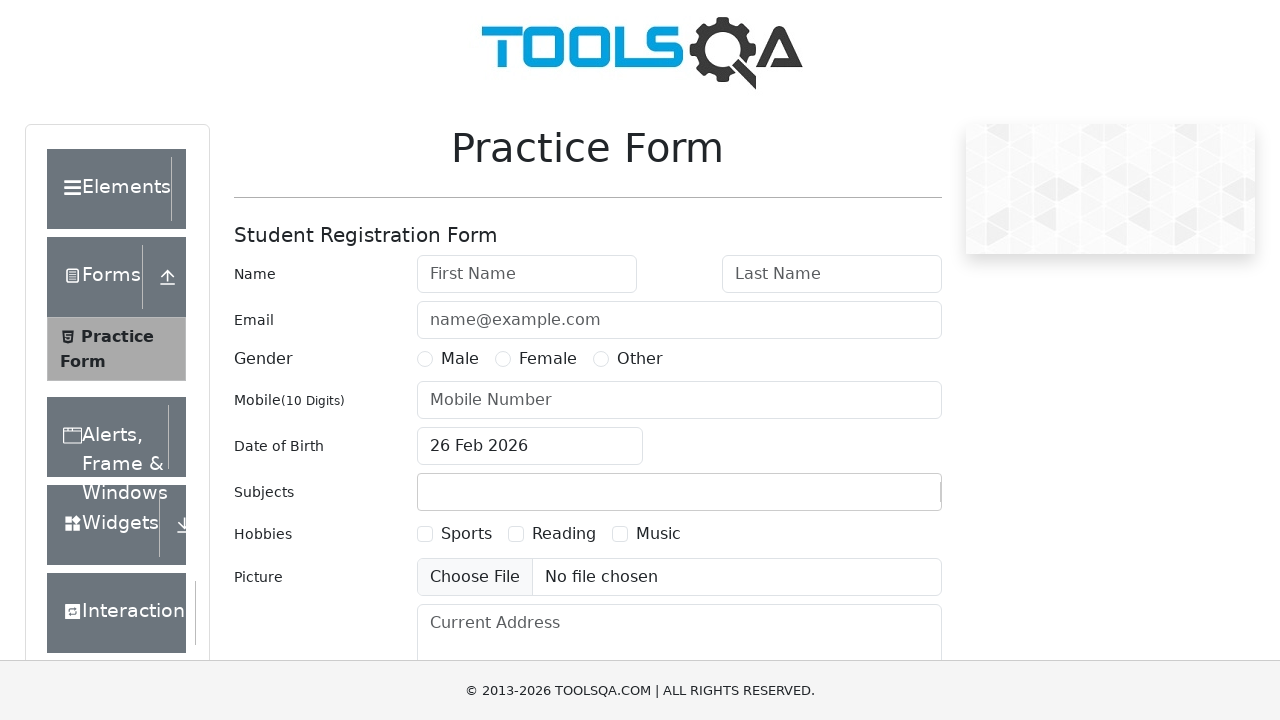

Filled first name field with 'Omar' on #firstName
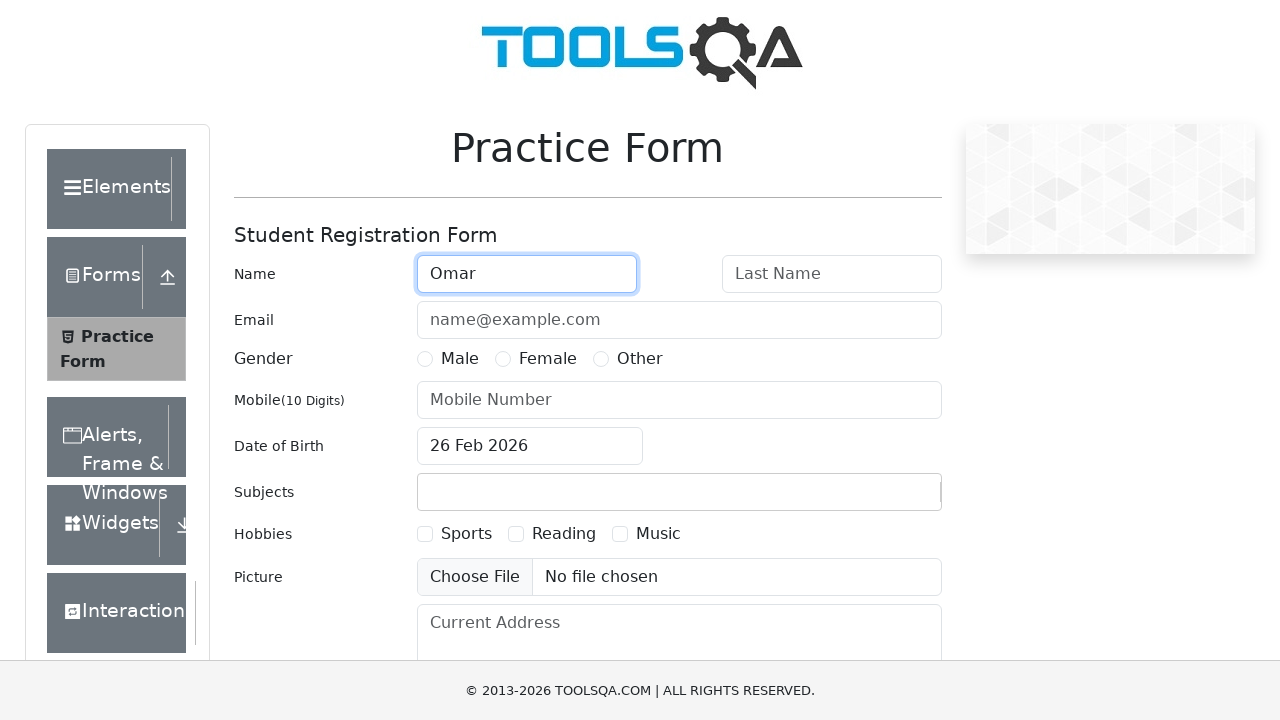

Filled last name field with 'Rodriguez' on #lastName
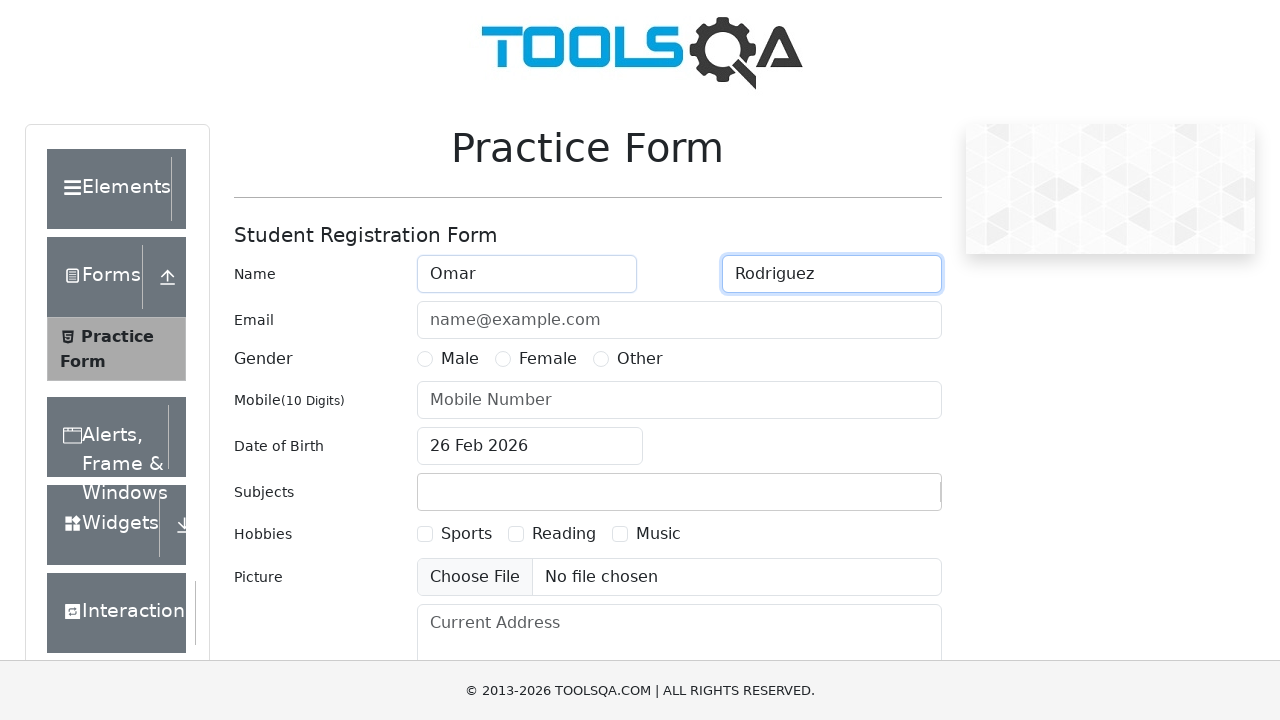

Filled email field with invalid format 'lala.lala.com' (missing @) on #userEmail
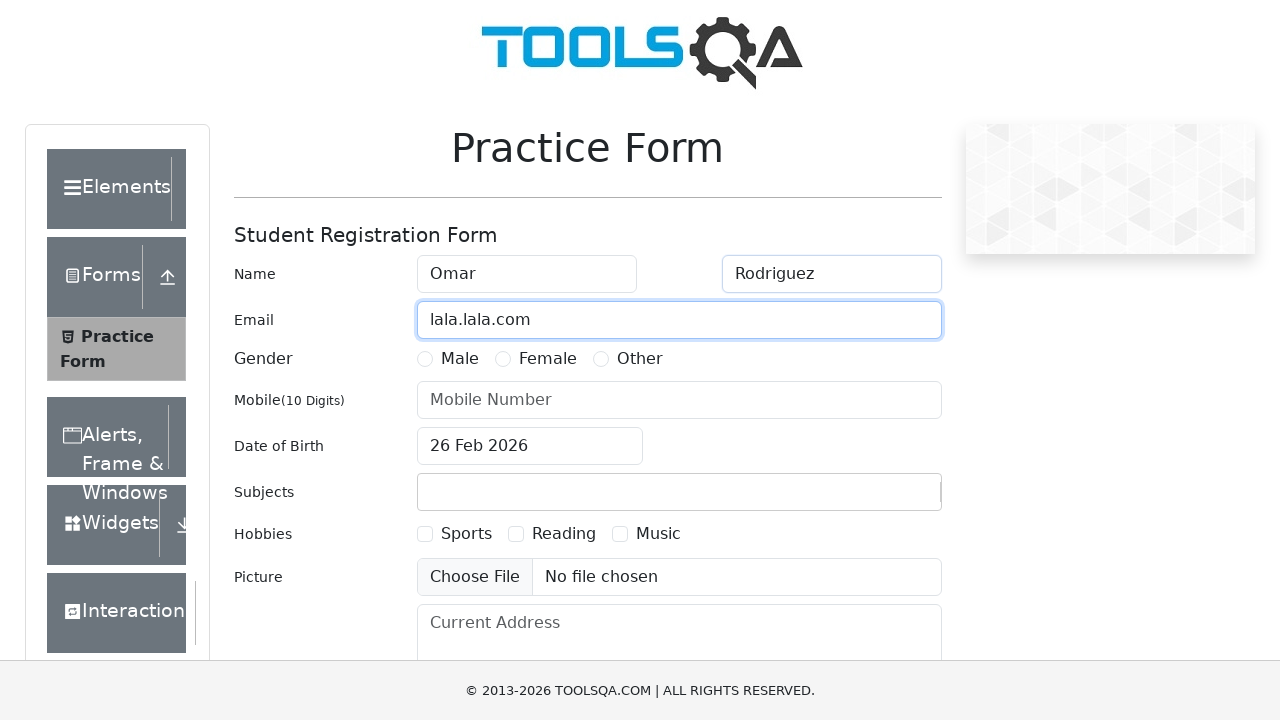

Selected gender radio button option 1 at (460, 359) on label[for='gender-radio-1']
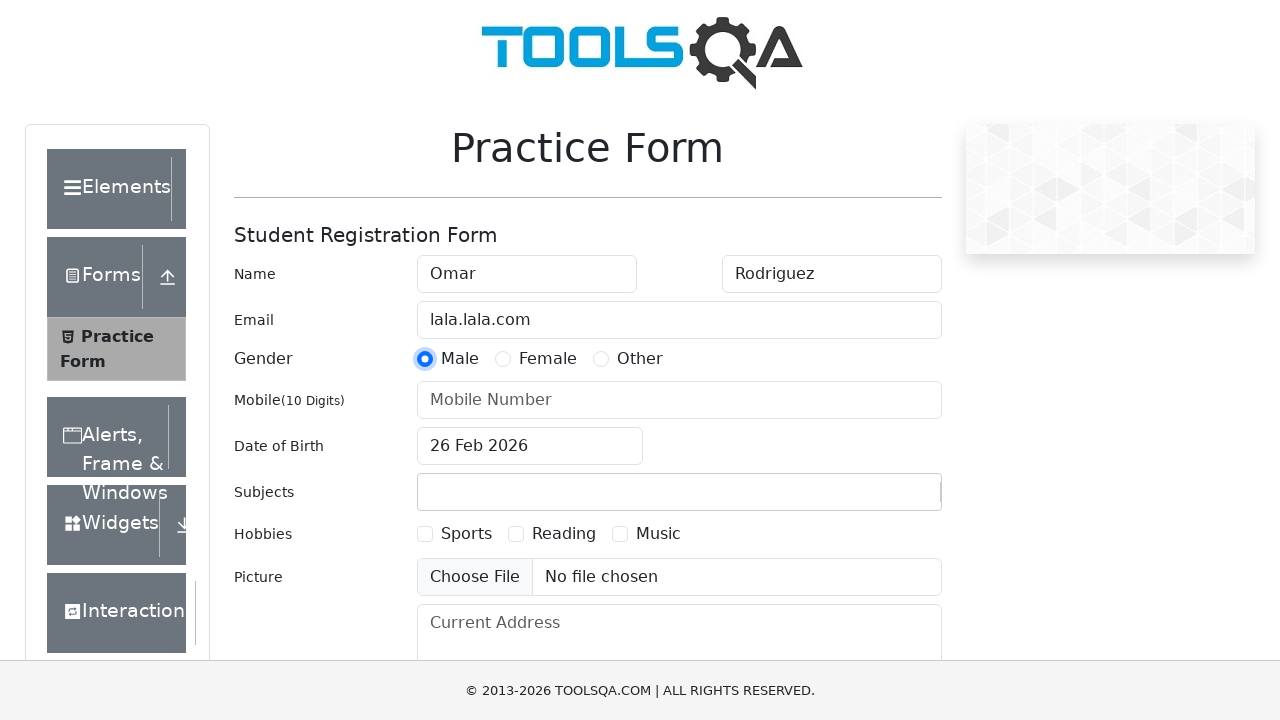

Filled mobile number field with '5561824353' on #userNumber
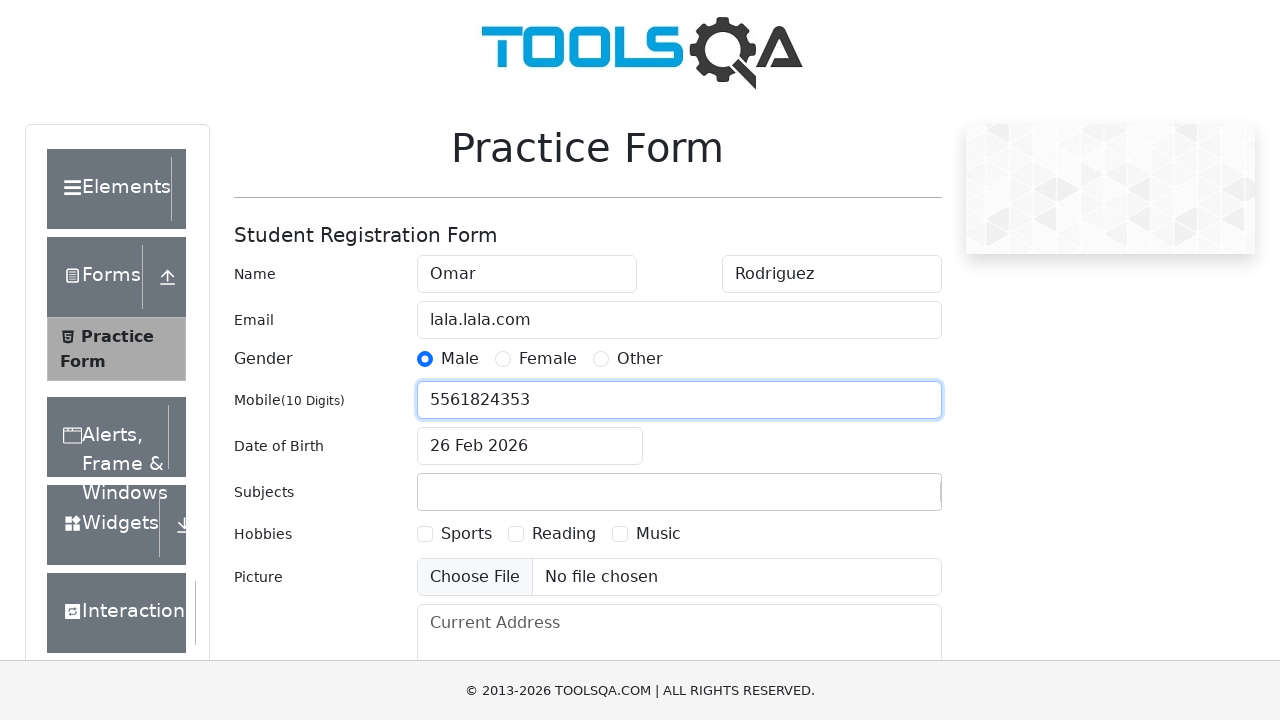

Verified that email field displays invalid state validation error
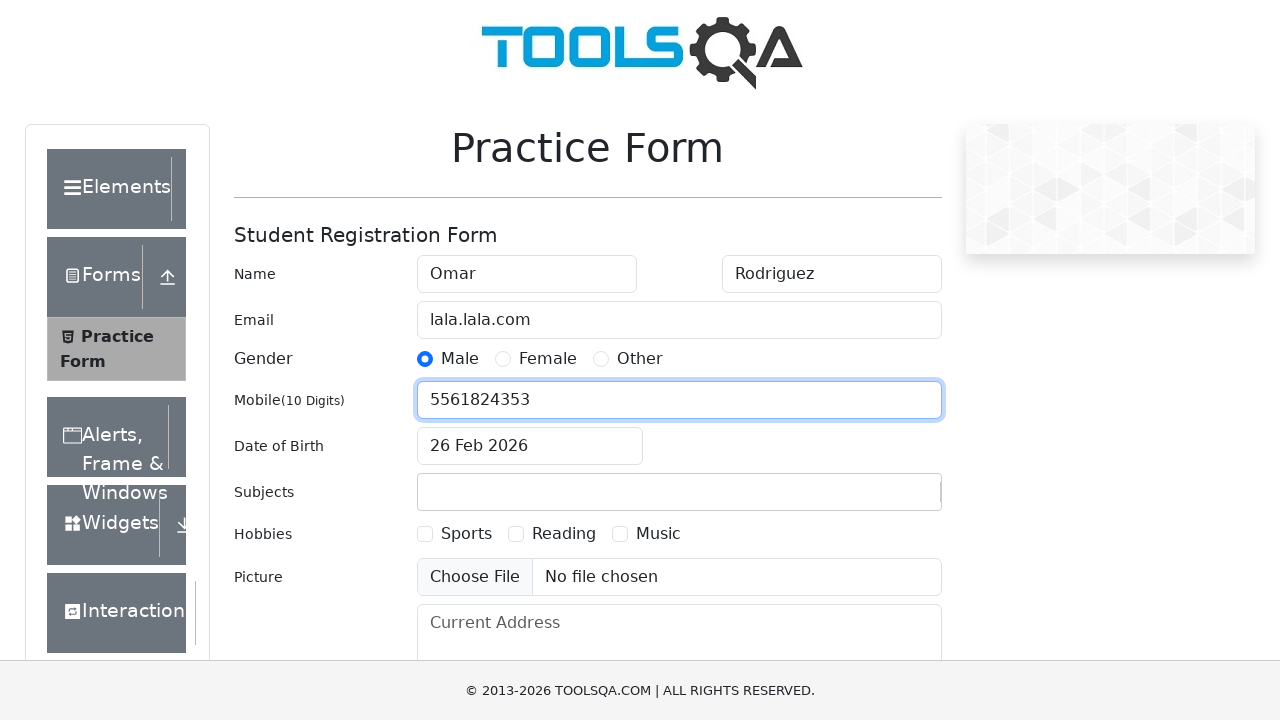

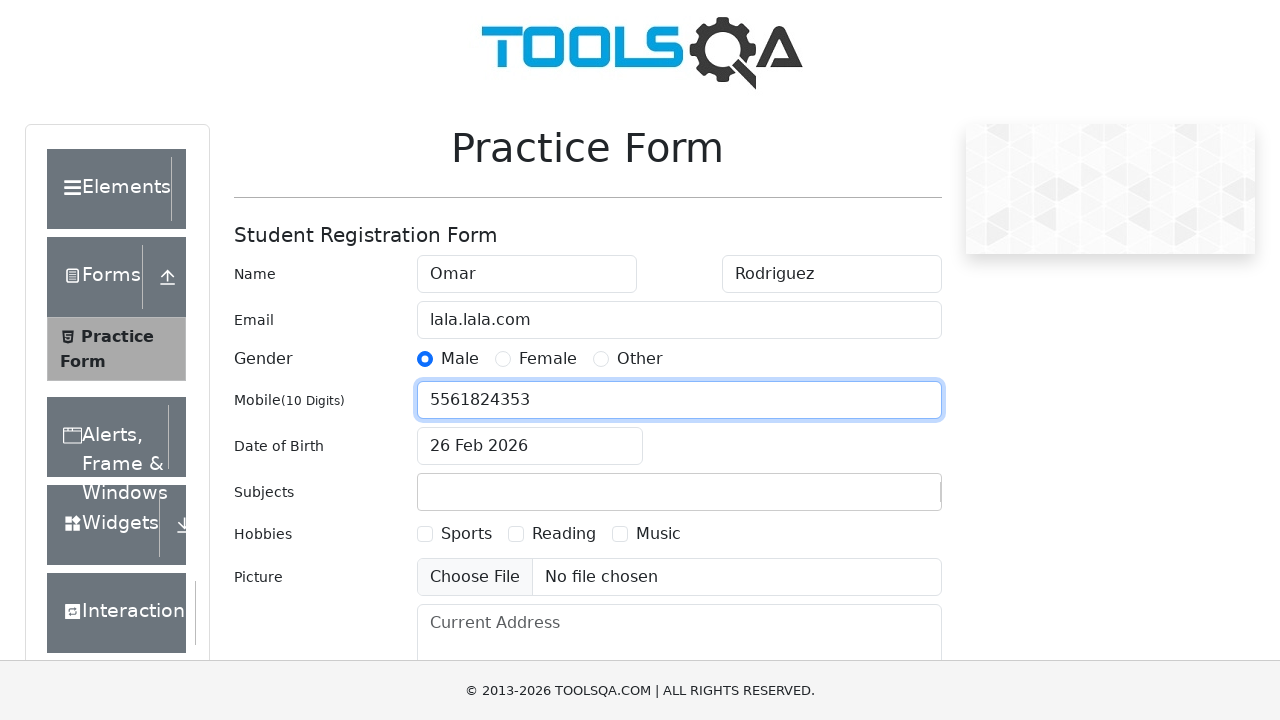